Navigates through the PostHeroEvo website by clicking various learning modules, links, and menu items, exploring different sections like Setting Up, Media Management, and Remote Monitoring, ending with a footer link that opens a popup.

Starting URL: https://www.postheroevo.com/

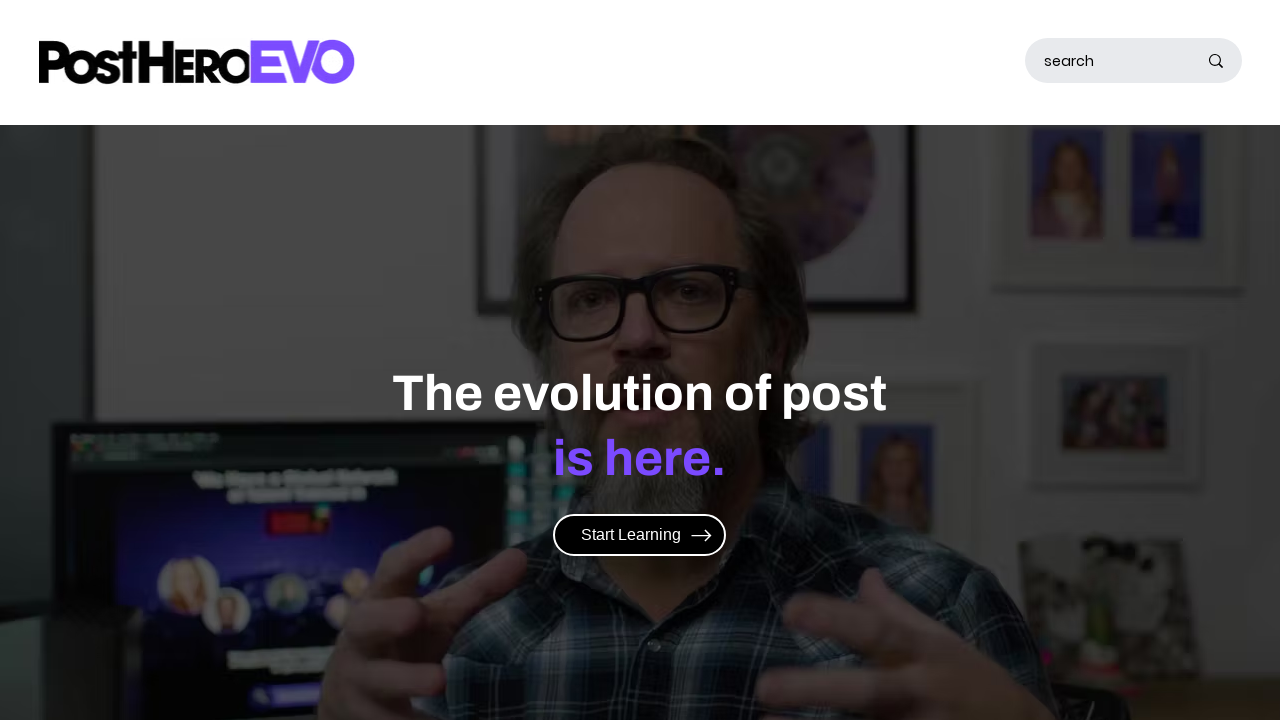

Clicked Start Learning button at (640, 535) on internal:label="Start Learning"i
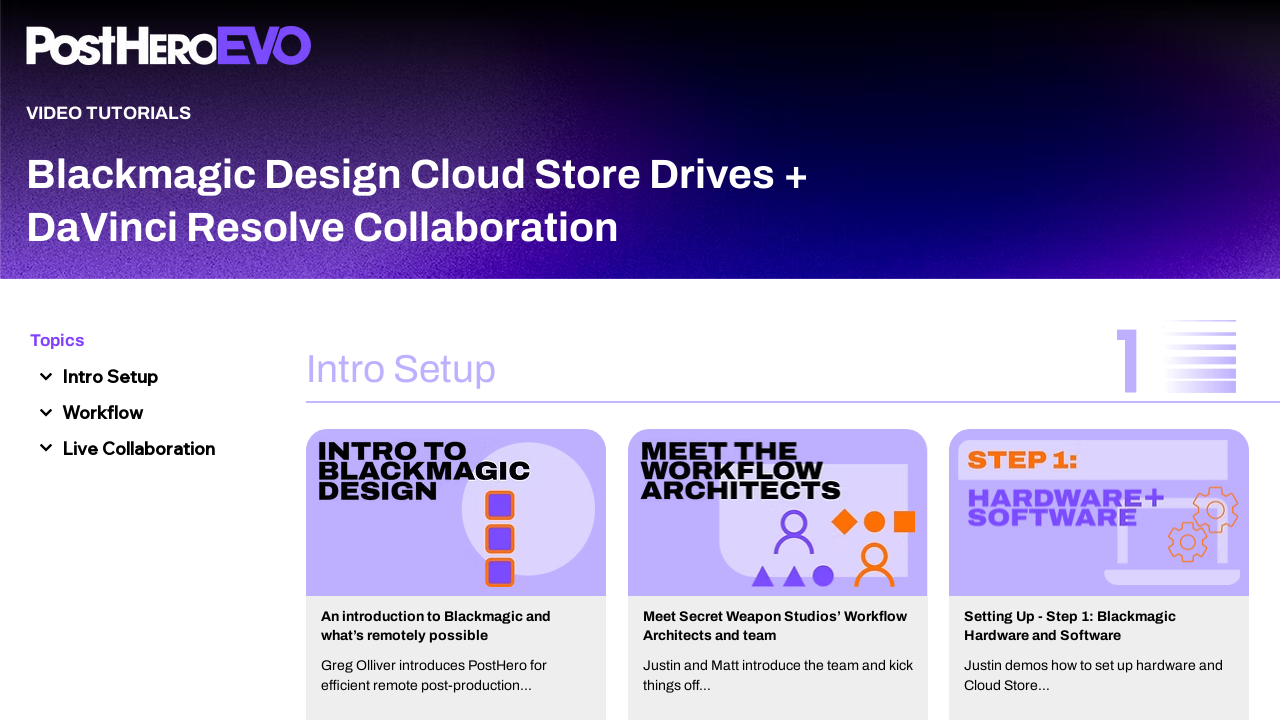

Clicked component element at (541, 360) on #comp-lug0wrcf__ee80b552-fd01-44cd-a4c5-38c157bb43e7 > .VU4Mnk
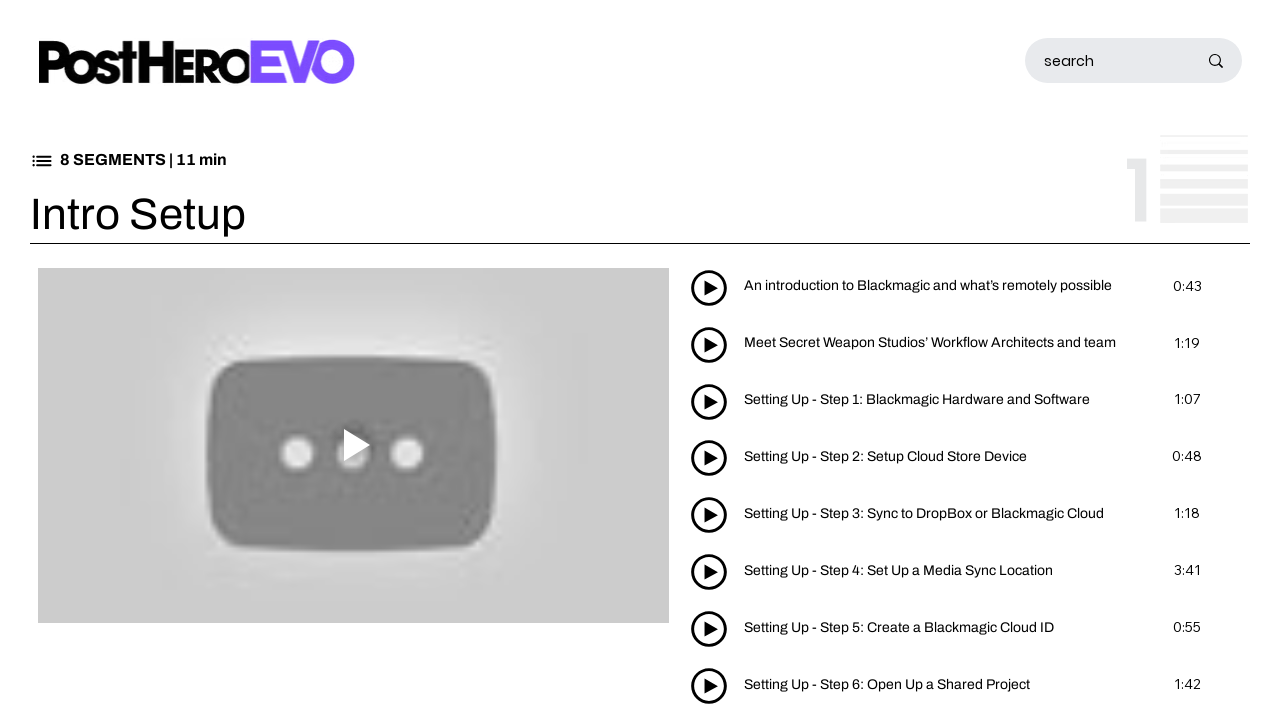

Clicked Setting Up - Step 4 link at (950, 571) on internal:role=link[name="Setting Up - Step 4: Set Up a"i]
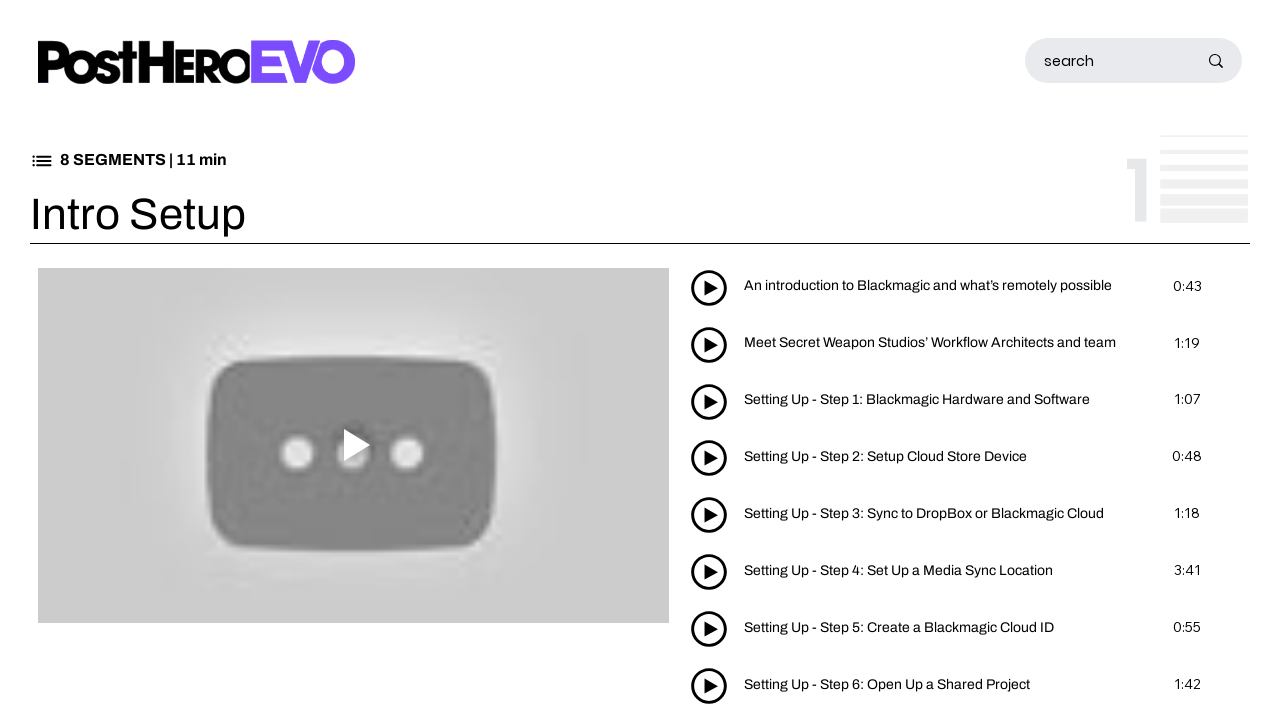

Clicked false test ID element at (274, 360) on internal:testid=[data-testid="false"s]
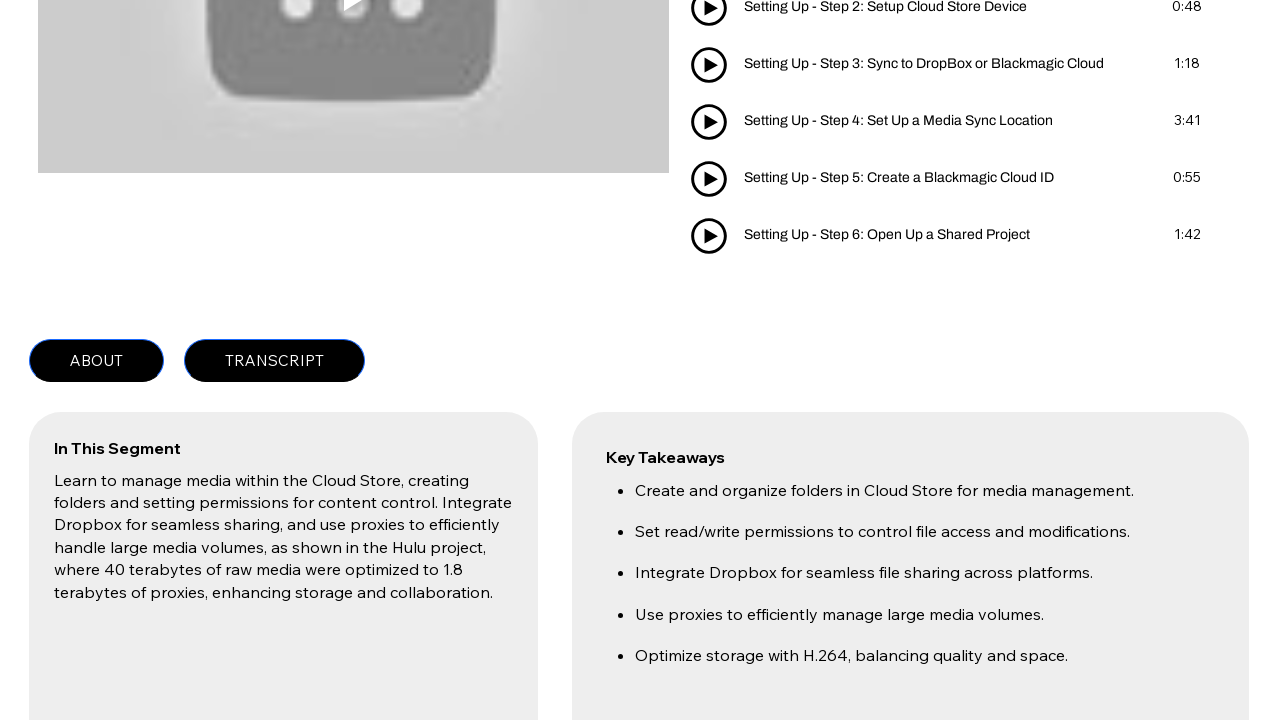

Clicked first Start Now link at (538, 361) on internal:role=link[name="Start Now ➜"i] >> nth=0
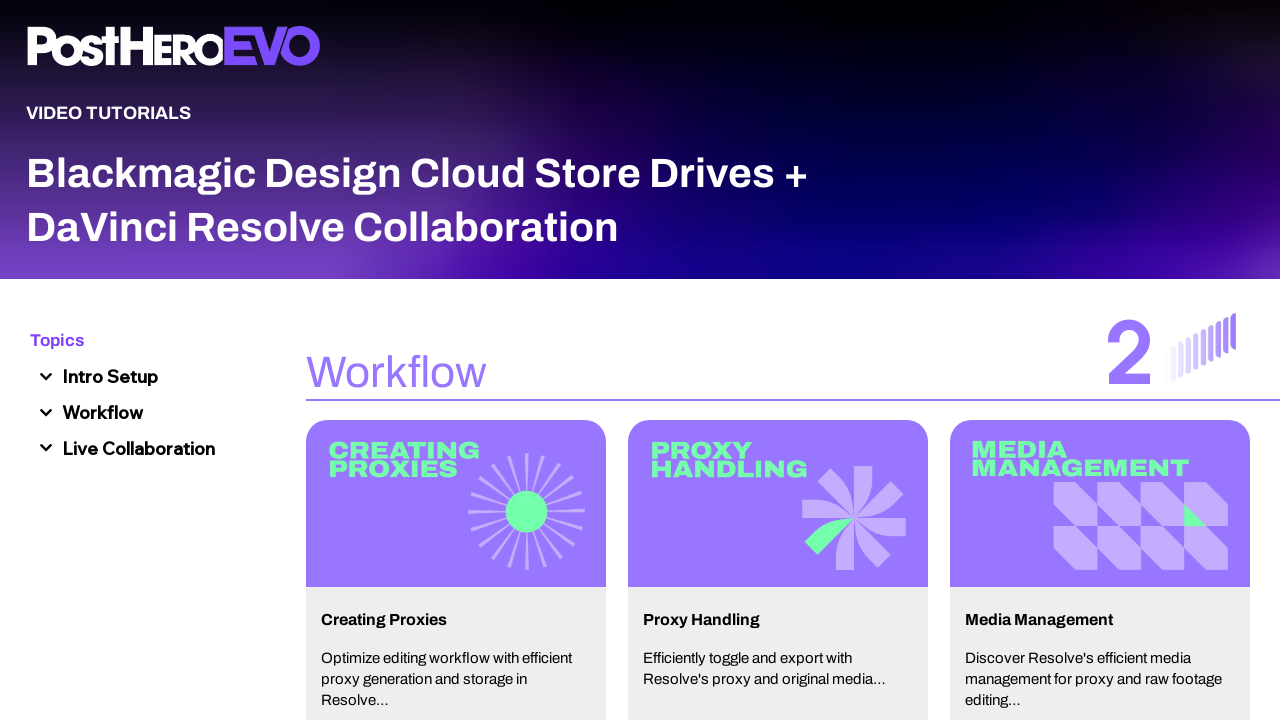

Clicked component element at (778, 504) on #comp-lv1kt4q52__56a80658-b92f-4e39-a9bf-69710117449a > .h1DYhE
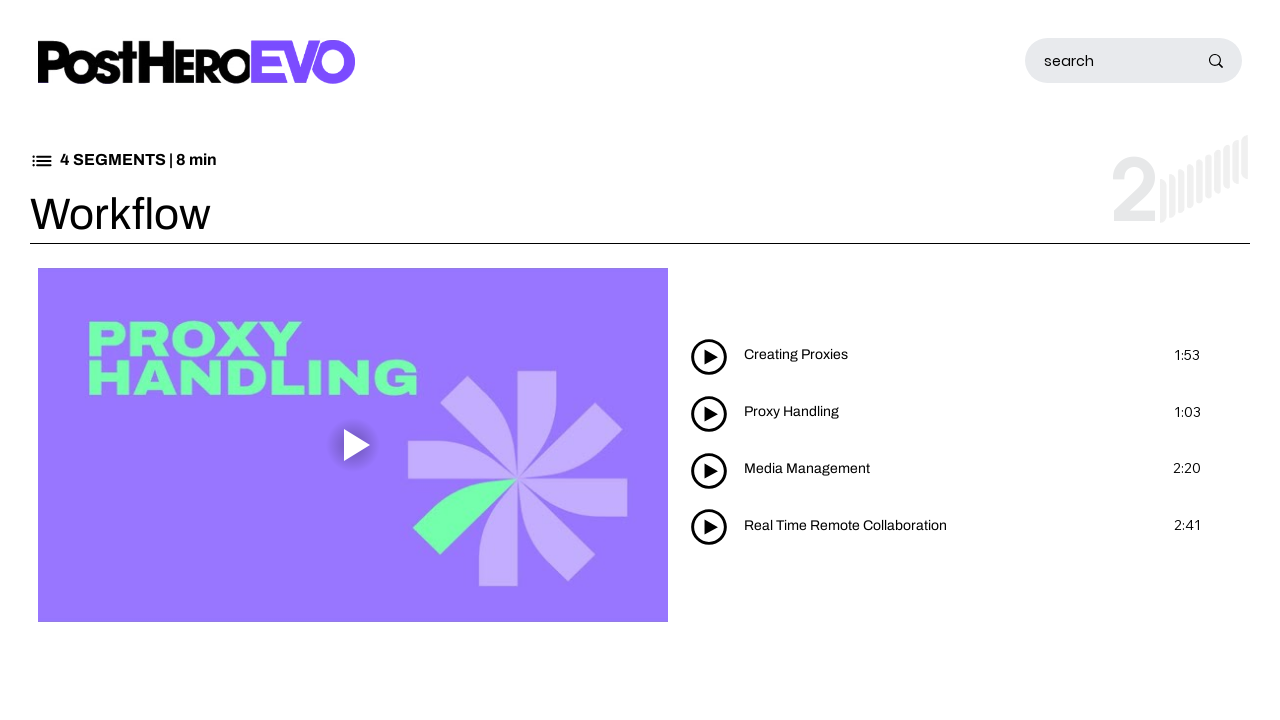

Clicked Media Management link at (950, 469) on internal:role=link[name="Media Management"i]
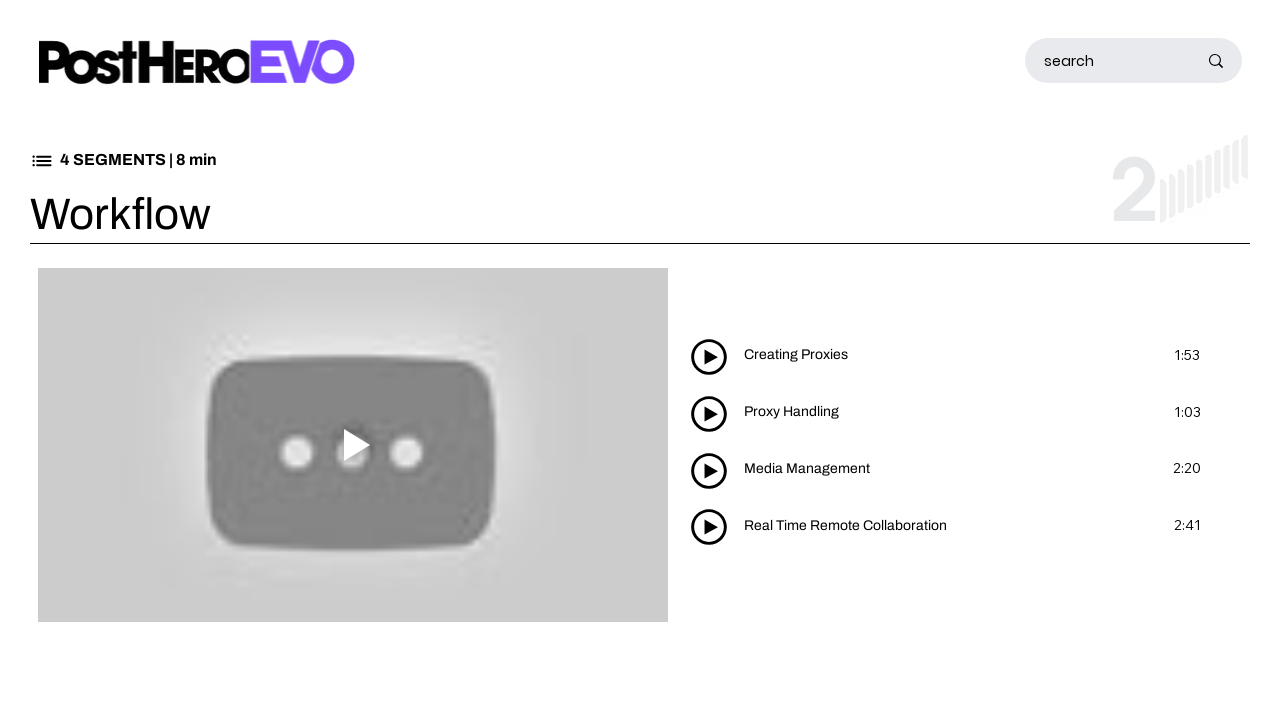

Clicked second Start Now link at (1086, 360) on internal:role=link[name="Start Now ➜"i] >> nth=1
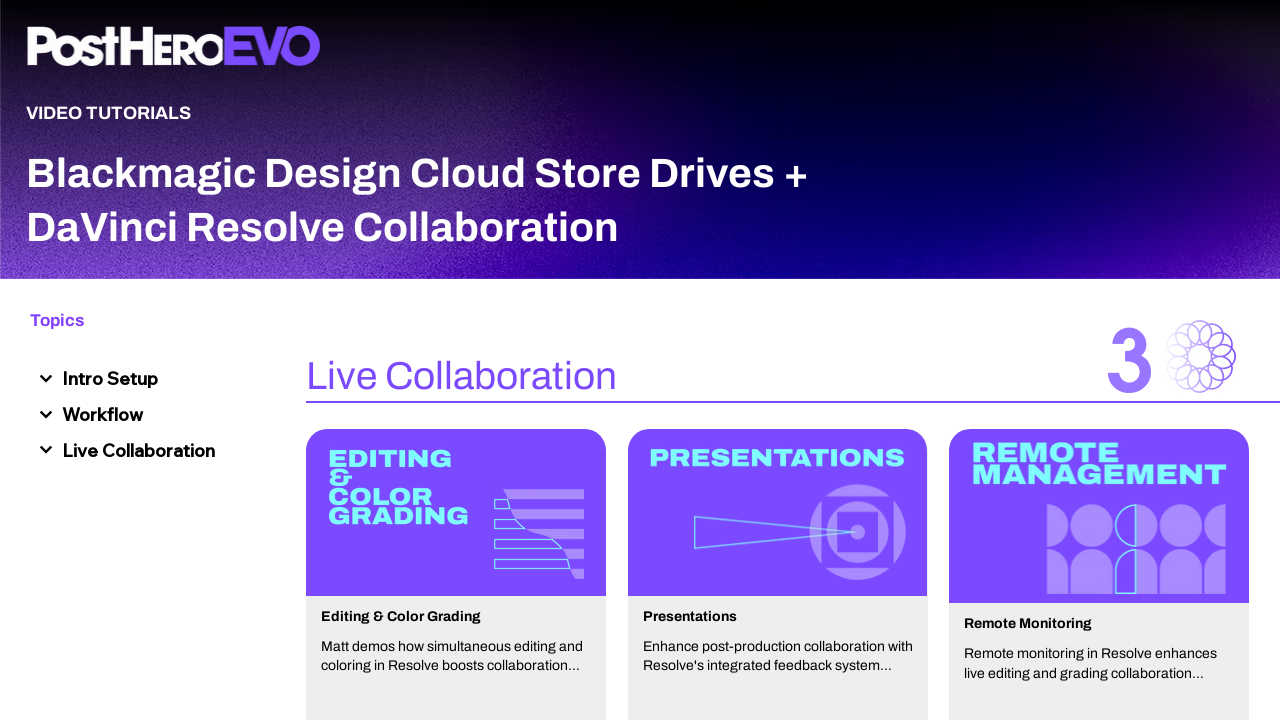

Clicked component element at (778, 512) on #comp-lv1n8xtd__a84b76f3-0be7-4a8e-bd58-525b3fcbd348 > .h1DYhE
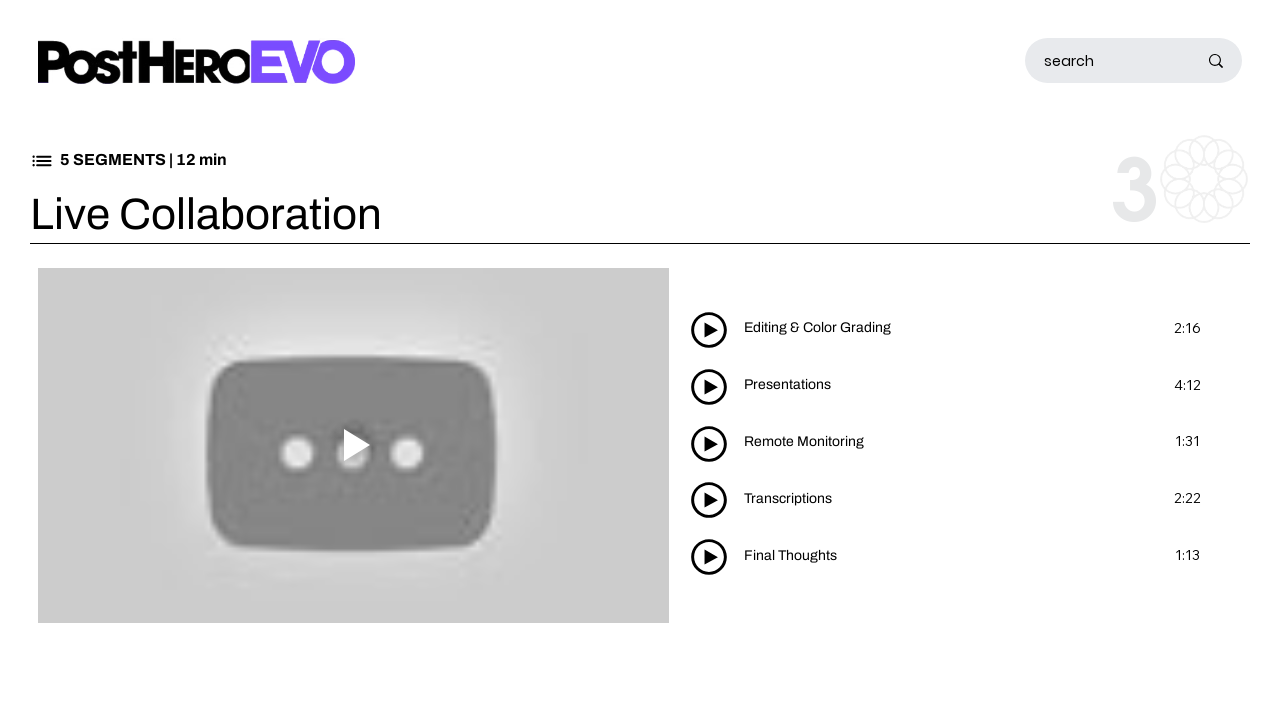

Clicked Remote Monitoring link at (950, 442) on internal:role=link[name="Remote Monitoring"i]
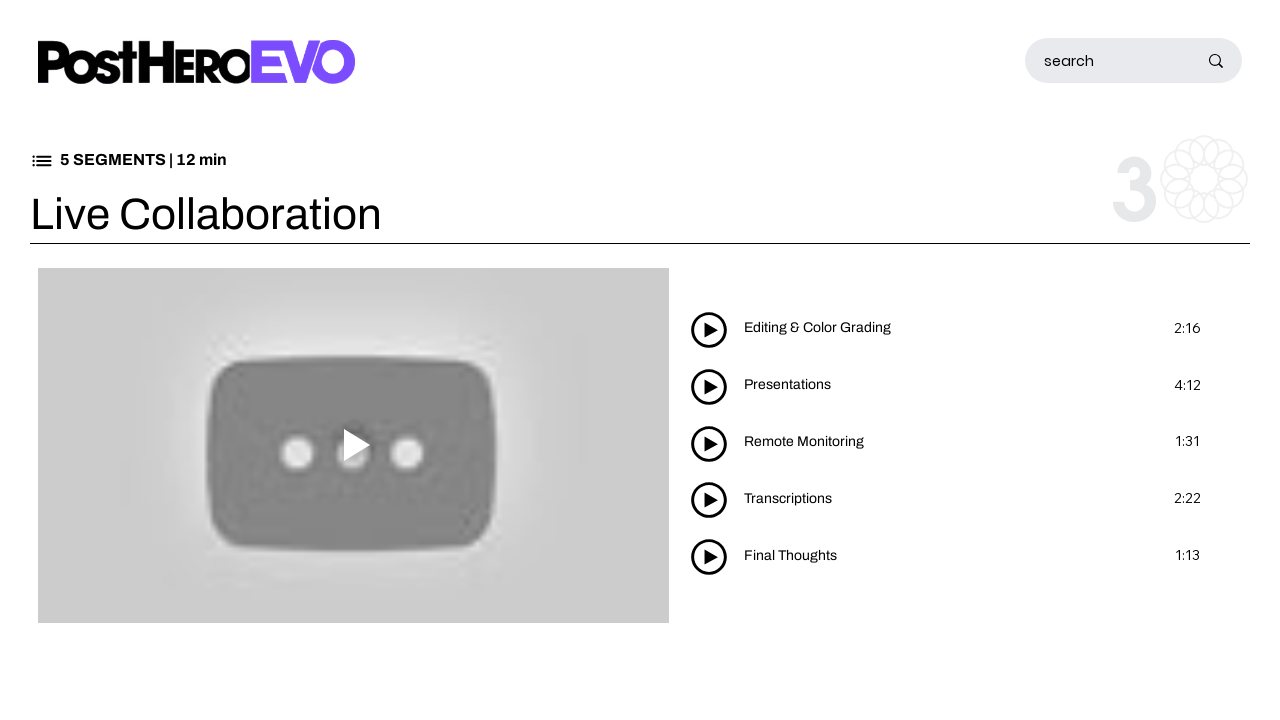

Clicked footer link that opens popup at (453, 626) on #comp-lv1mmtb94_r_comp-lv0glsym >> internal:testid=[data-testid="linkElement"s]
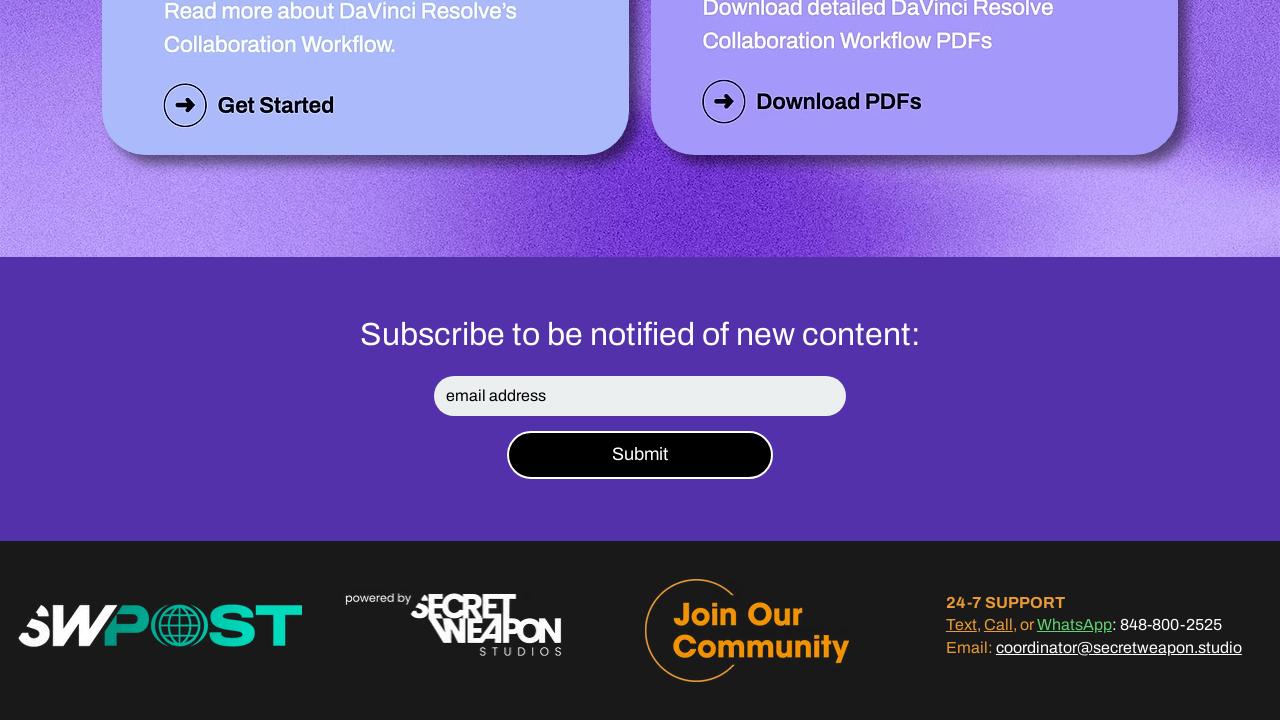

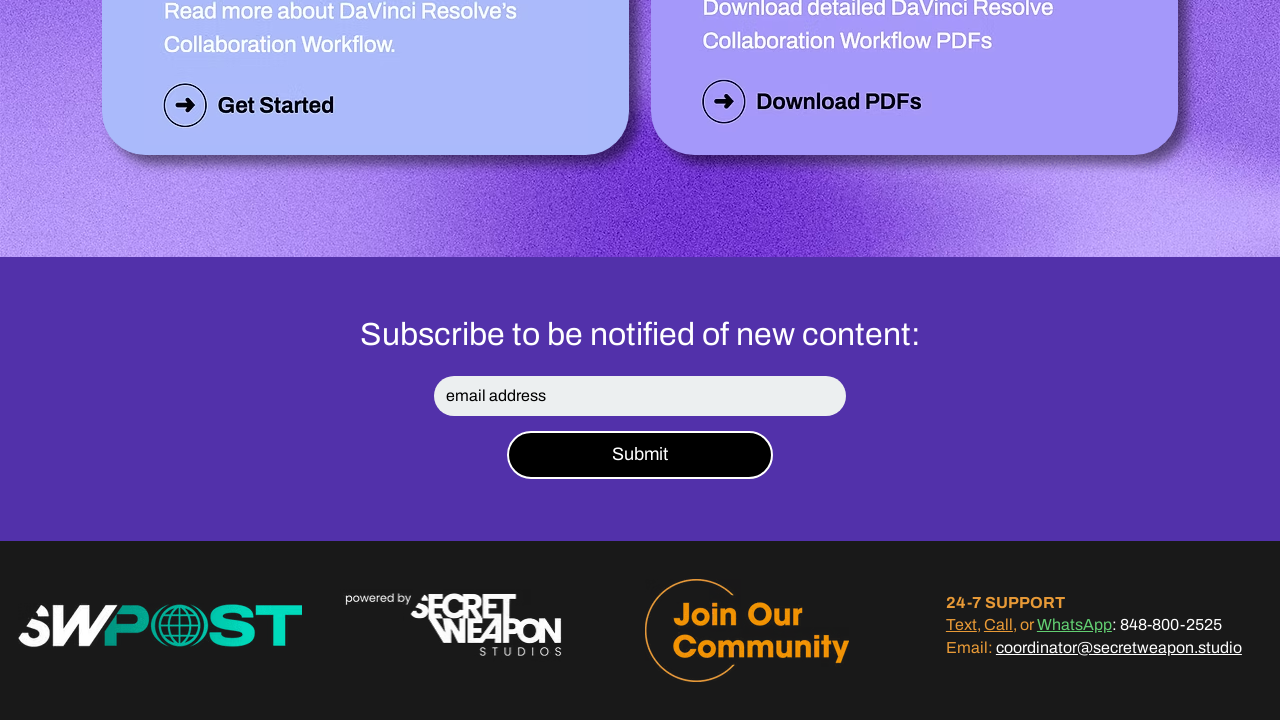